Tests window handling by clicking a button that opens a new window/tab, interacting with the new page, closing it, and then filling a search field on the original page.

Starting URL: https://www.leafground.com/window.xhtml

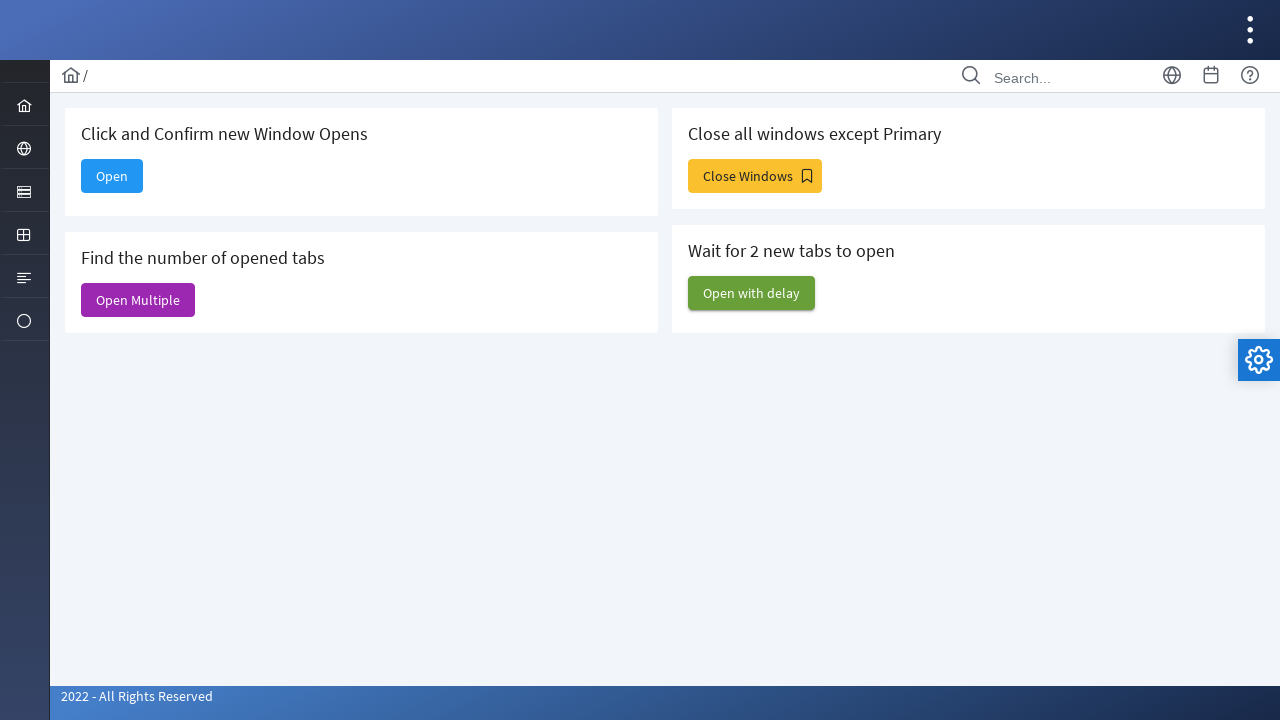

Clicked 'Open' button to open new window/tab at (112, 176) on xpath=//span[text()='Open']
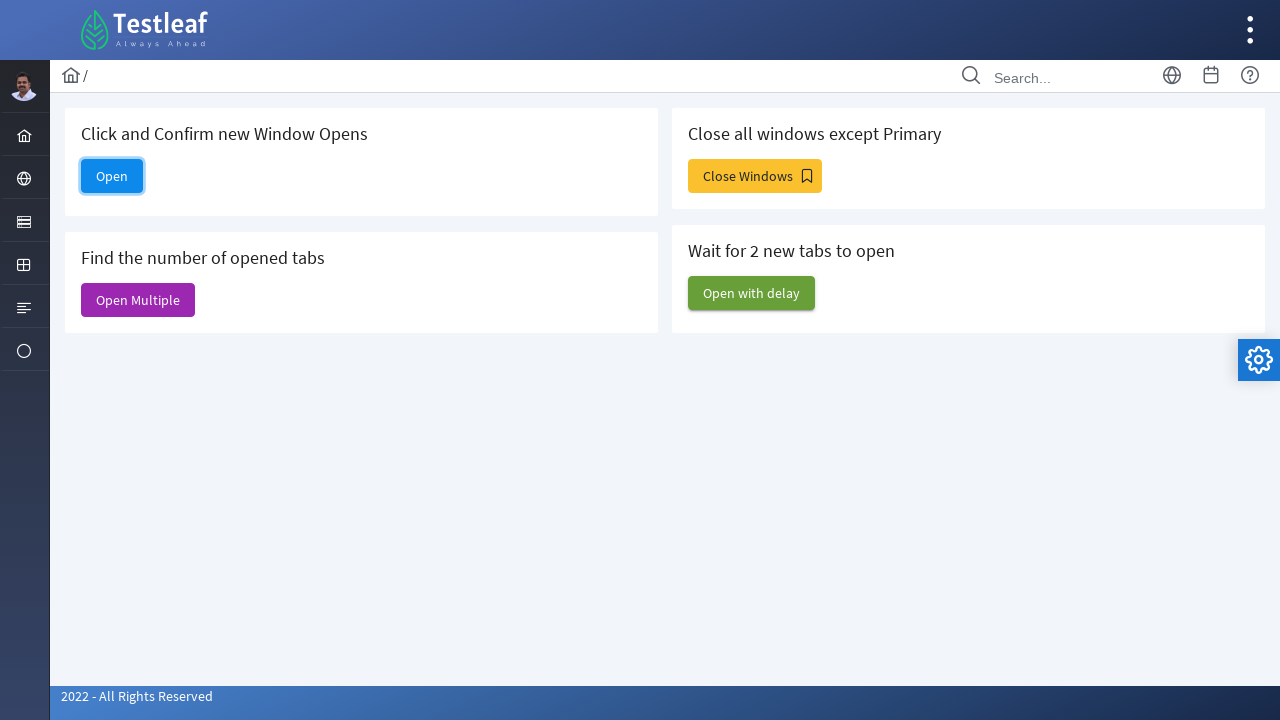

New page object captured
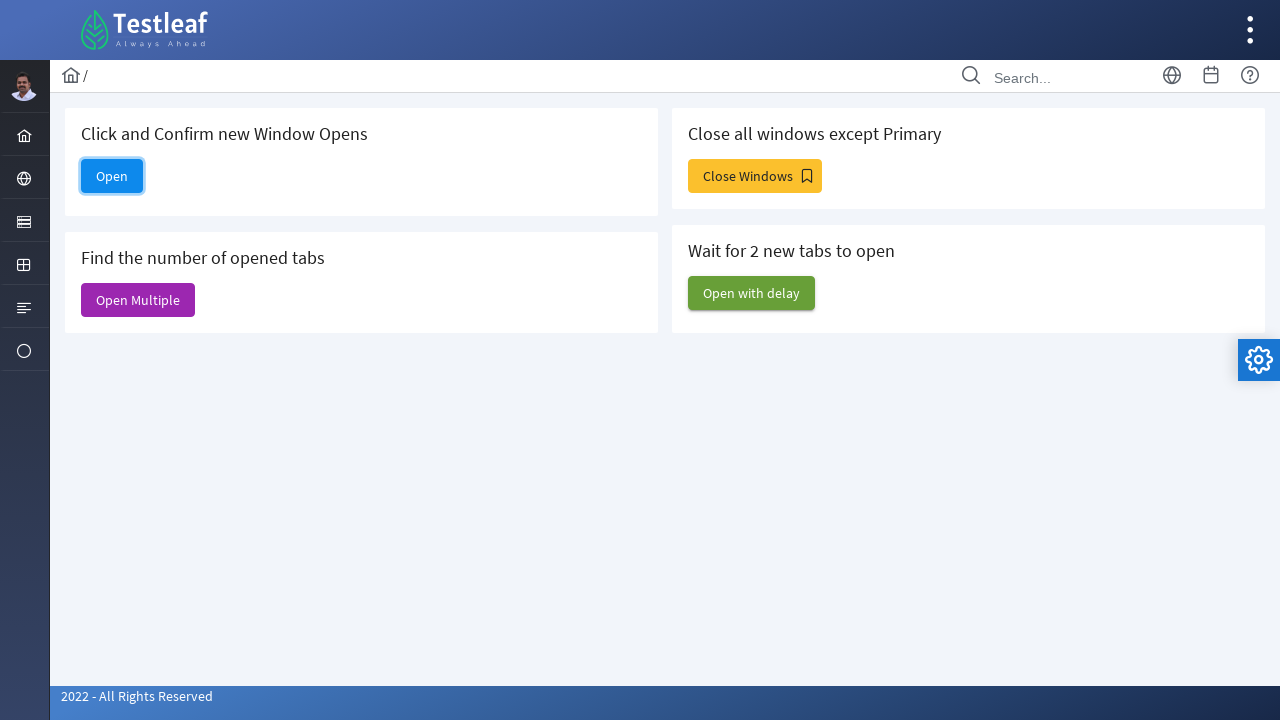

New page fully loaded
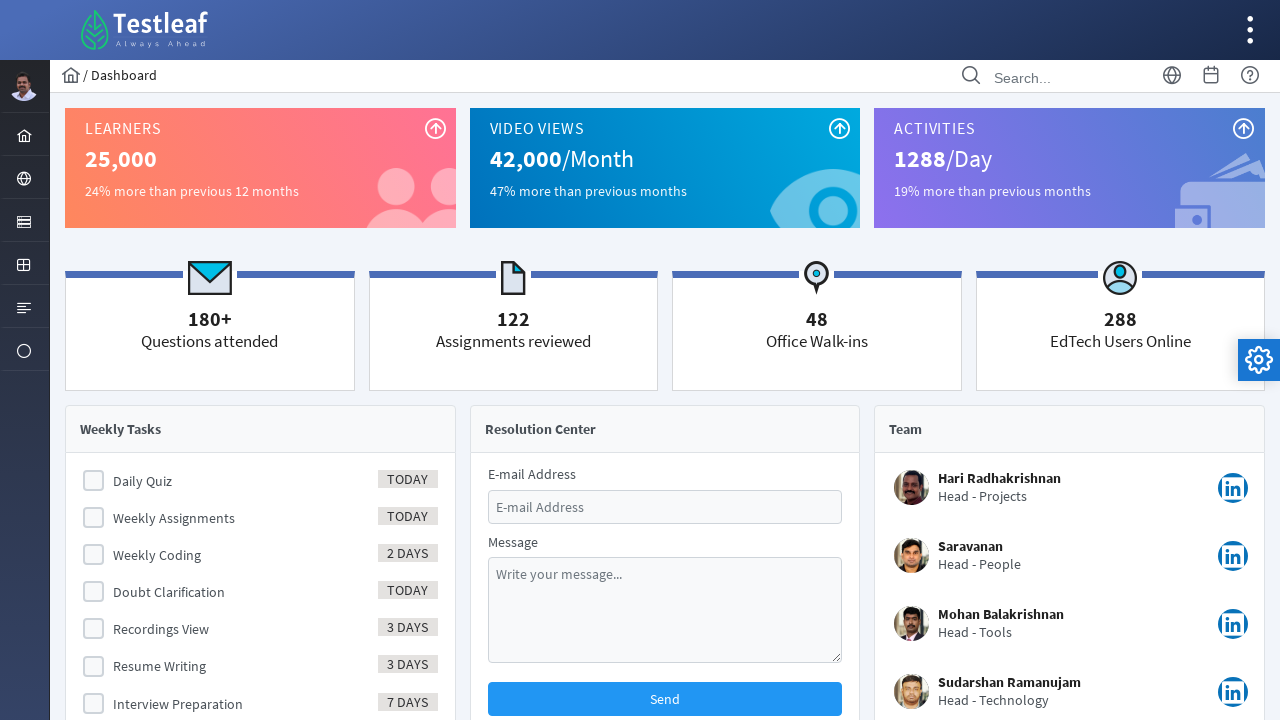

Retrieved title of new page: Dashboard
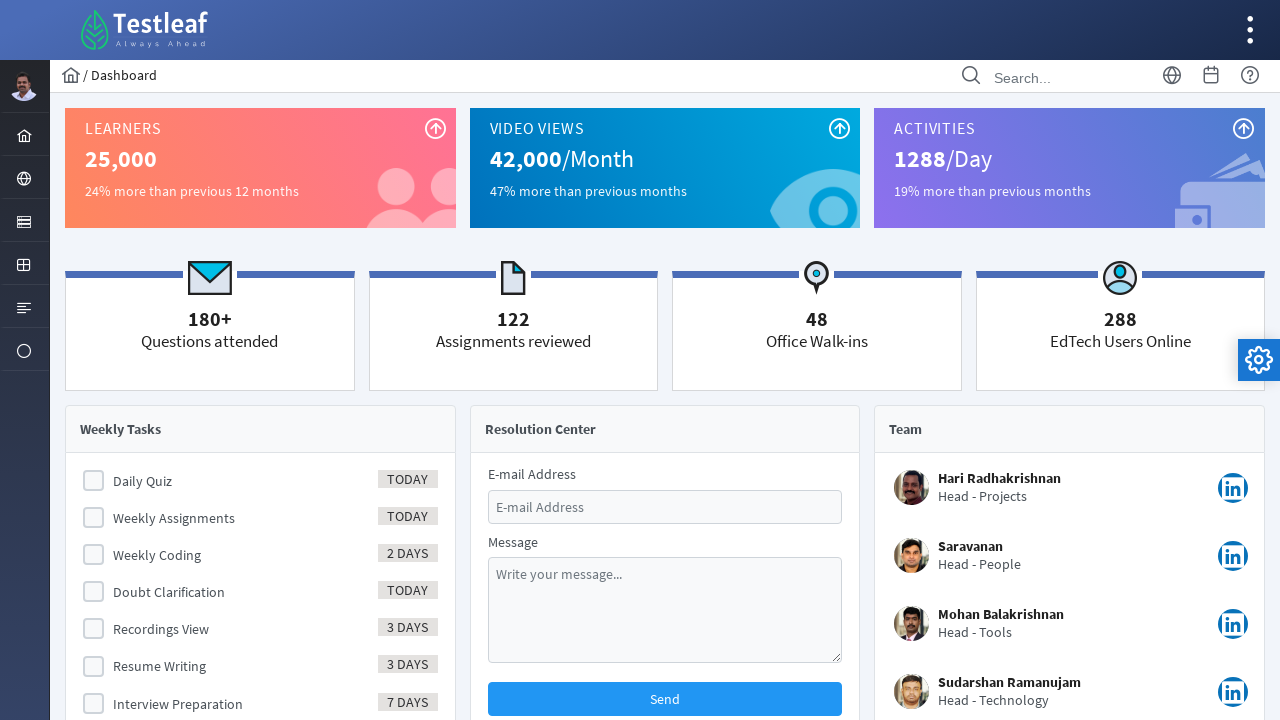

Closed the new page/tab
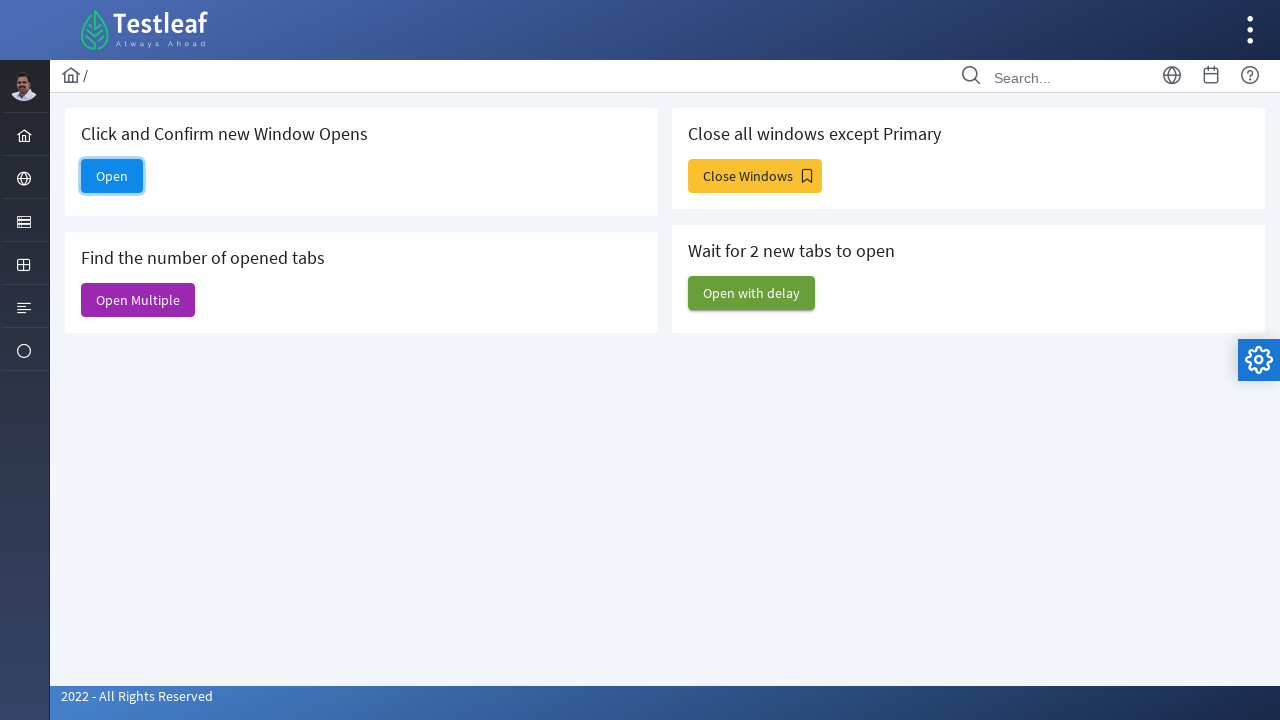

Filled search field with 'Sabari Vivek' on original page on internal:attr=[placeholder="Search..."i]
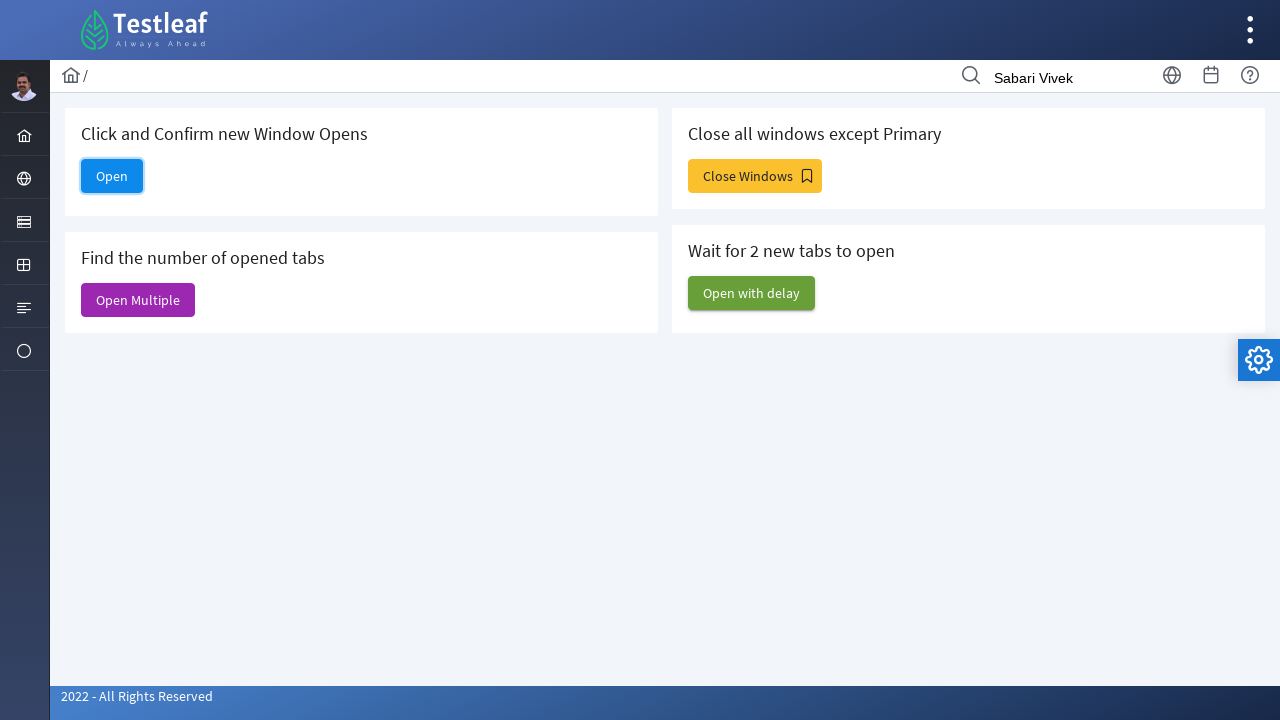

Waited 3 seconds for search results to display
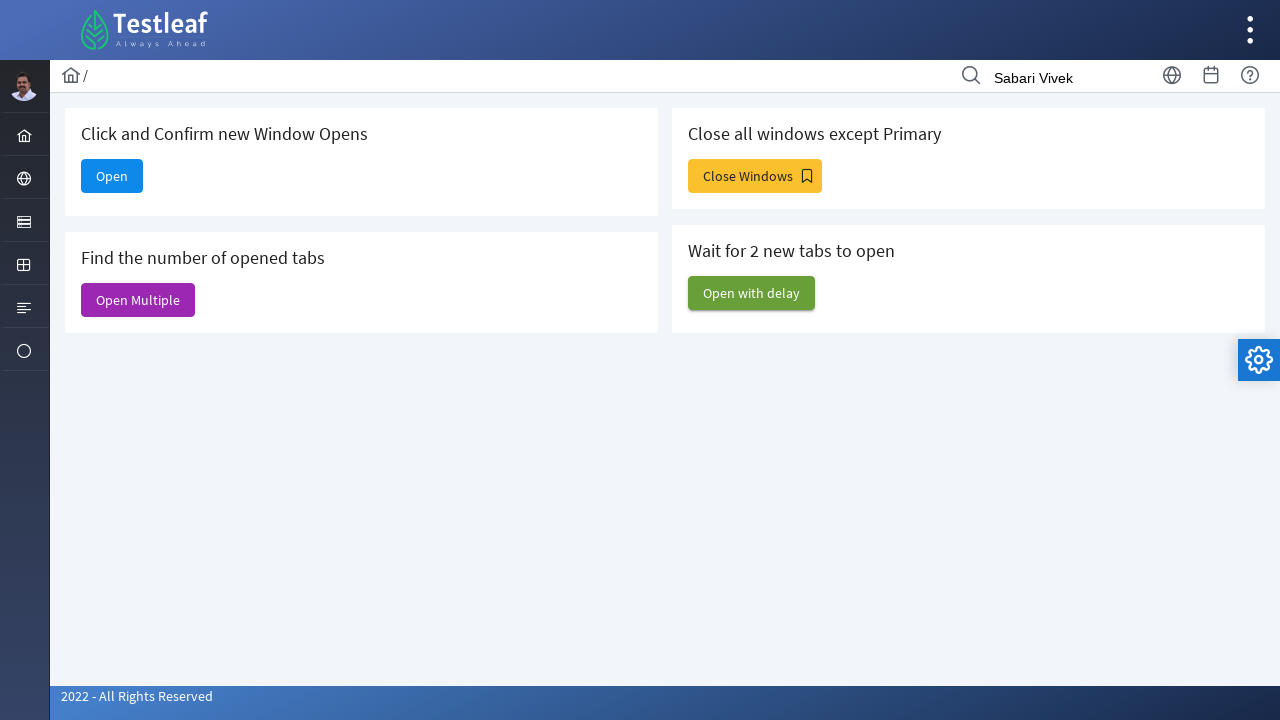

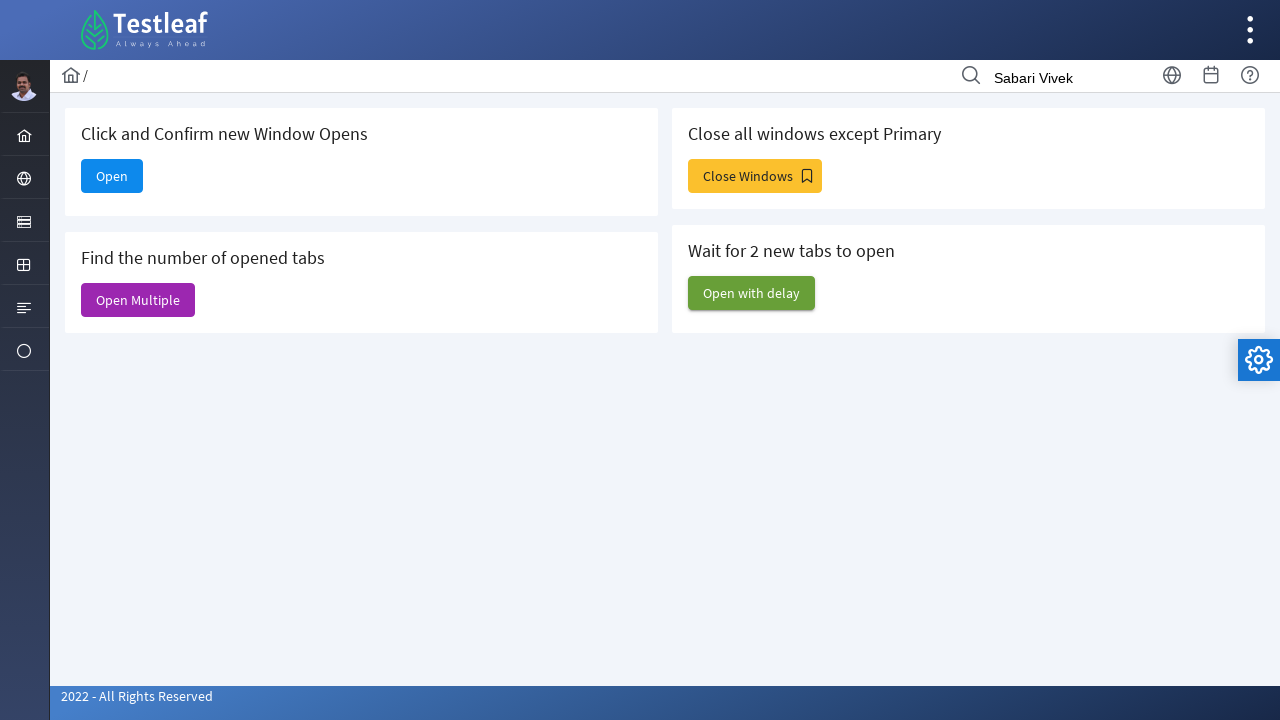